Tests the NHL stats page by navigating to both active and historical player pages and verifying that player data tables are present and accessible

Starting URL: https://www.nhl.com/stats/skaters?report=bios&reportType=season&seasonFrom=20242025&seasonTo=20242025&gameType=2&sort=a_skaterFullName&page=0&pageSize=100

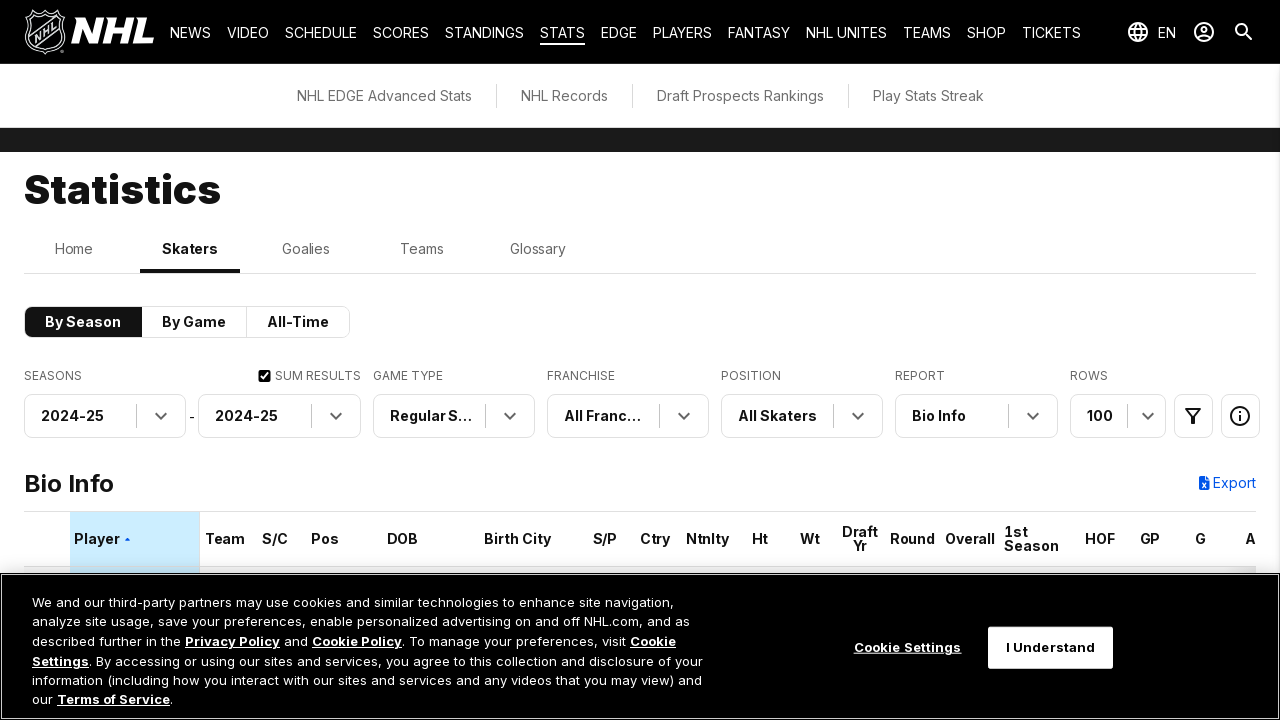

Waited for player data table to load on active players page
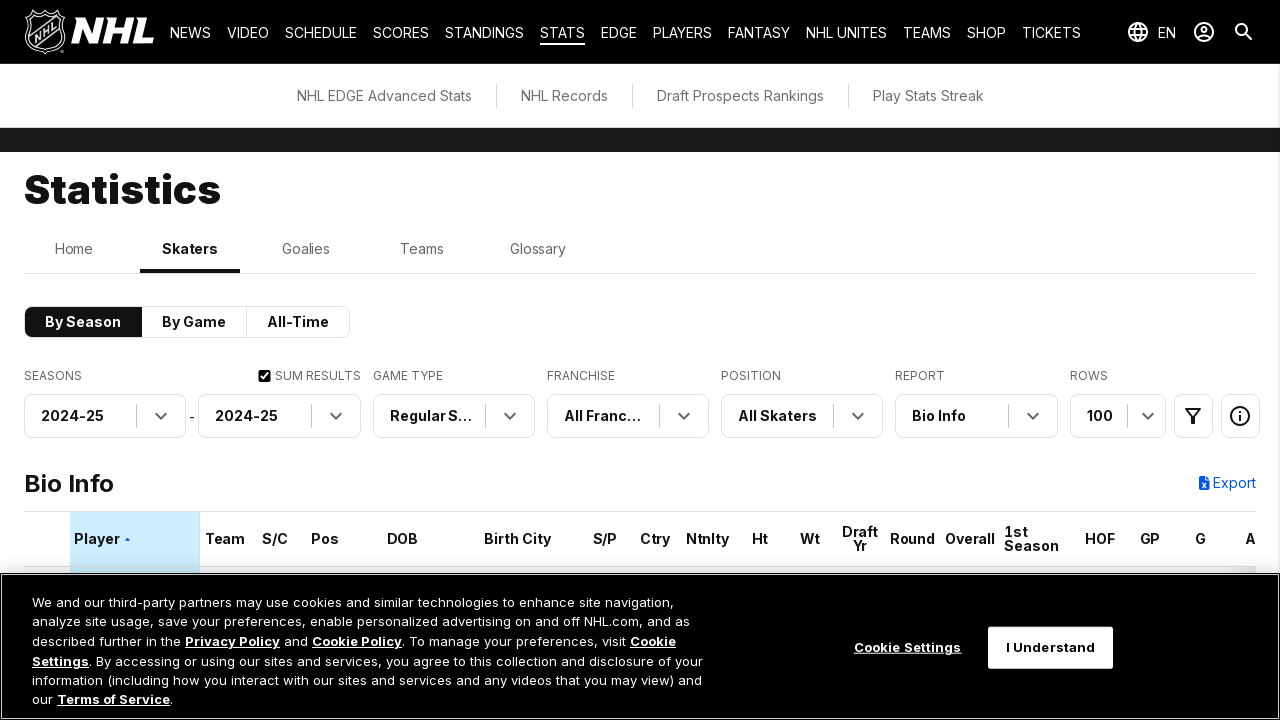

Navigated to NHL historical players page (2008-2009 to 2024-2025 seasons)
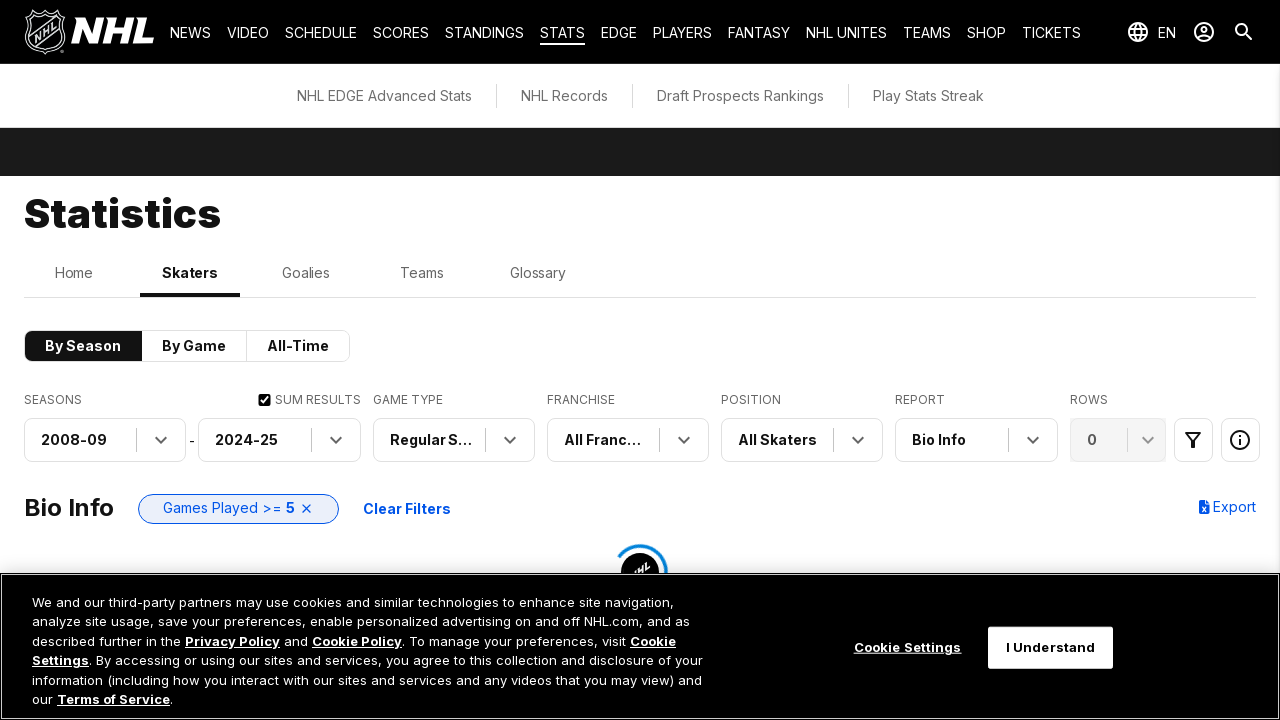

Waited for player data table to load on historical players page
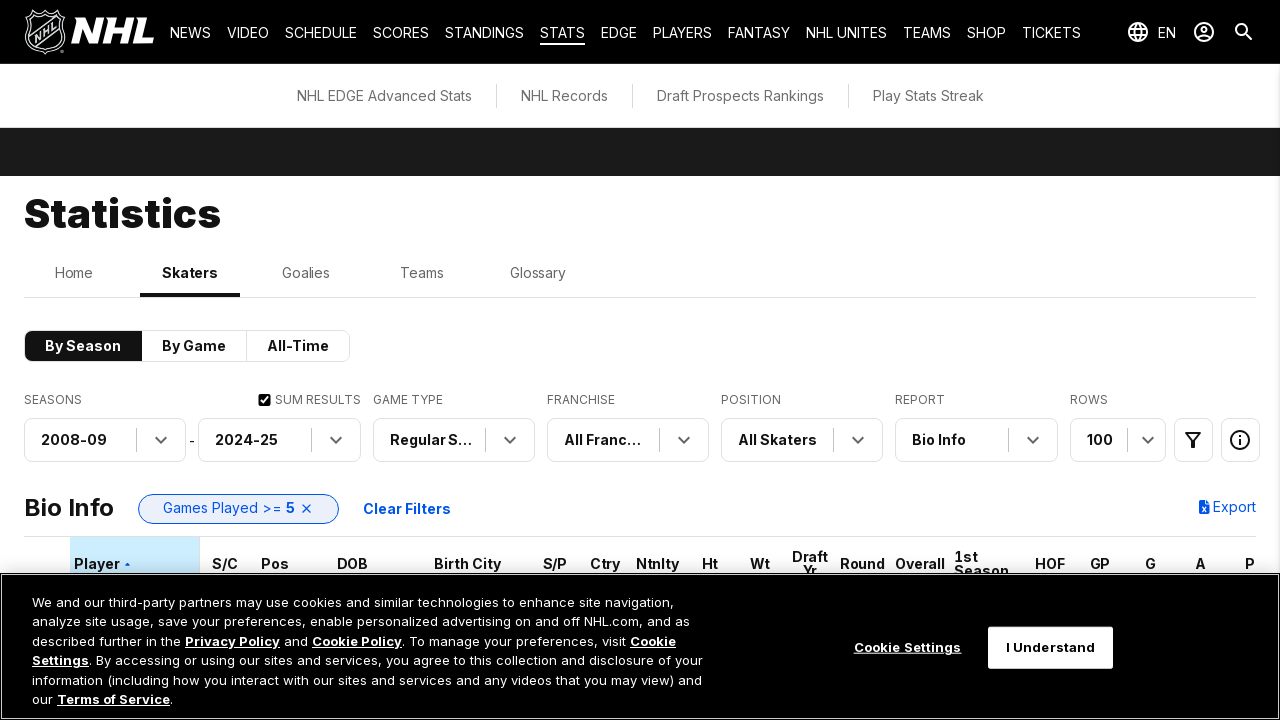

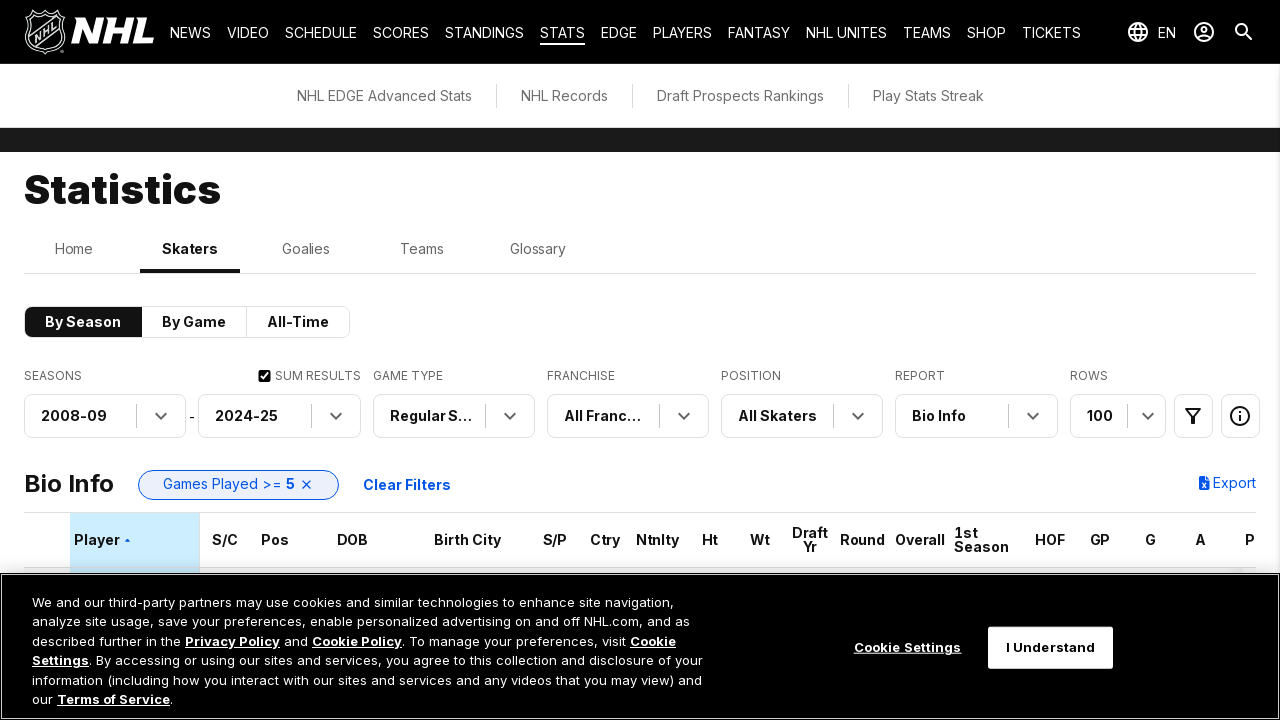